Tests calendar date picker functionality by selecting a specific date (June 15, 2027) through the calendar navigation and verifies the selected values are correctly displayed in the input fields.

Starting URL: https://rahulshettyacademy.com/seleniumPractise/#/offers

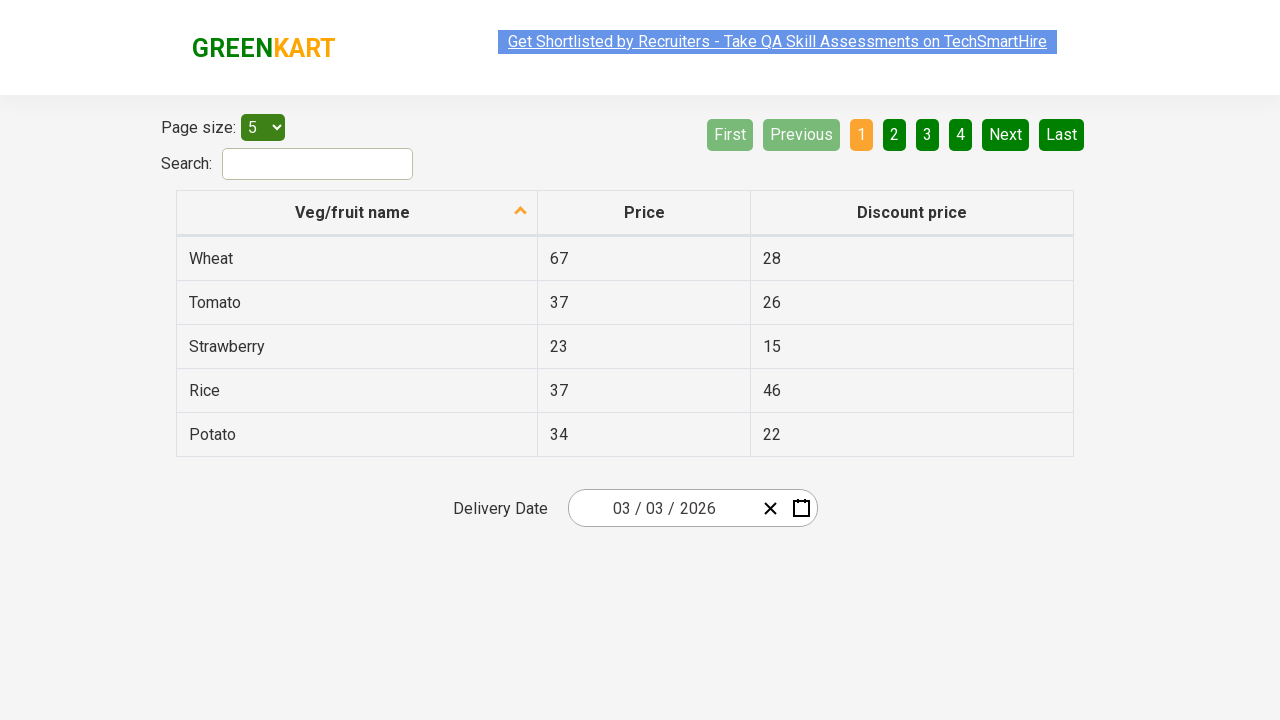

Clicked date picker input group to open calendar at (662, 508) on .react-date-picker__inputGroup
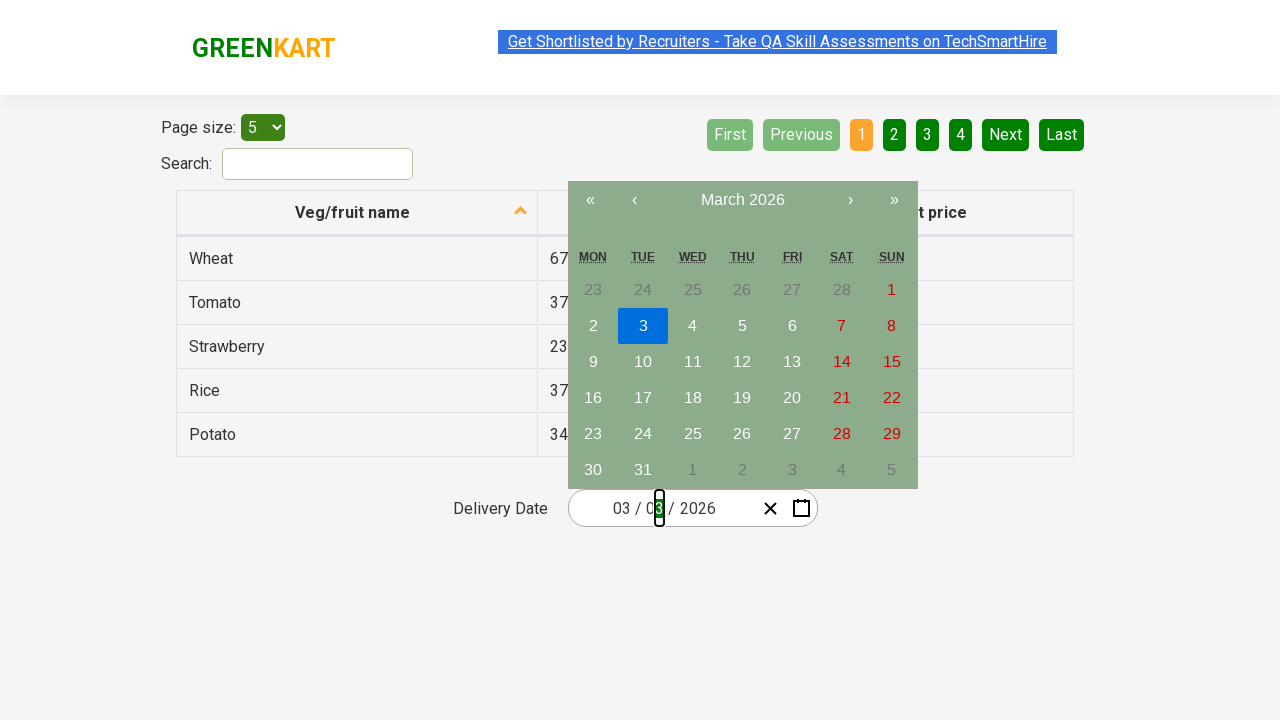

Clicked calendar navigation label (first click) at (742, 200) on .react-calendar__navigation__label
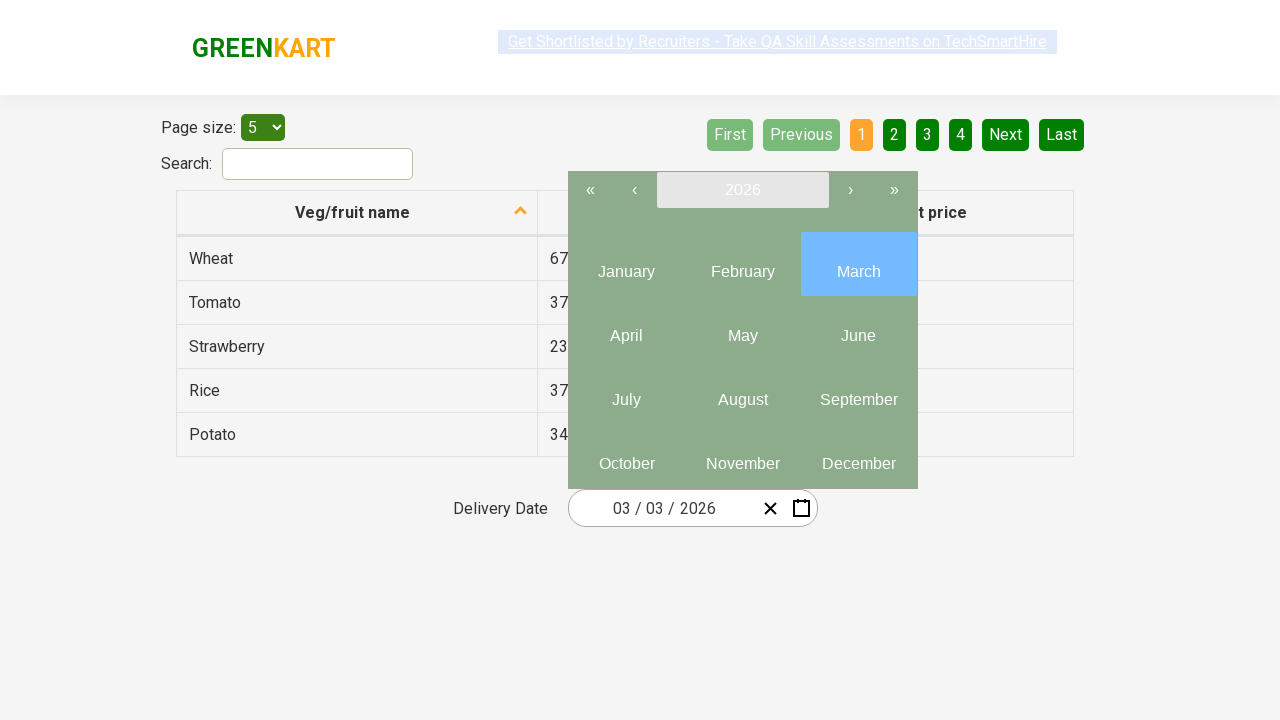

Clicked calendar navigation label (second click) to reach year view at (742, 190) on .react-calendar__navigation__label
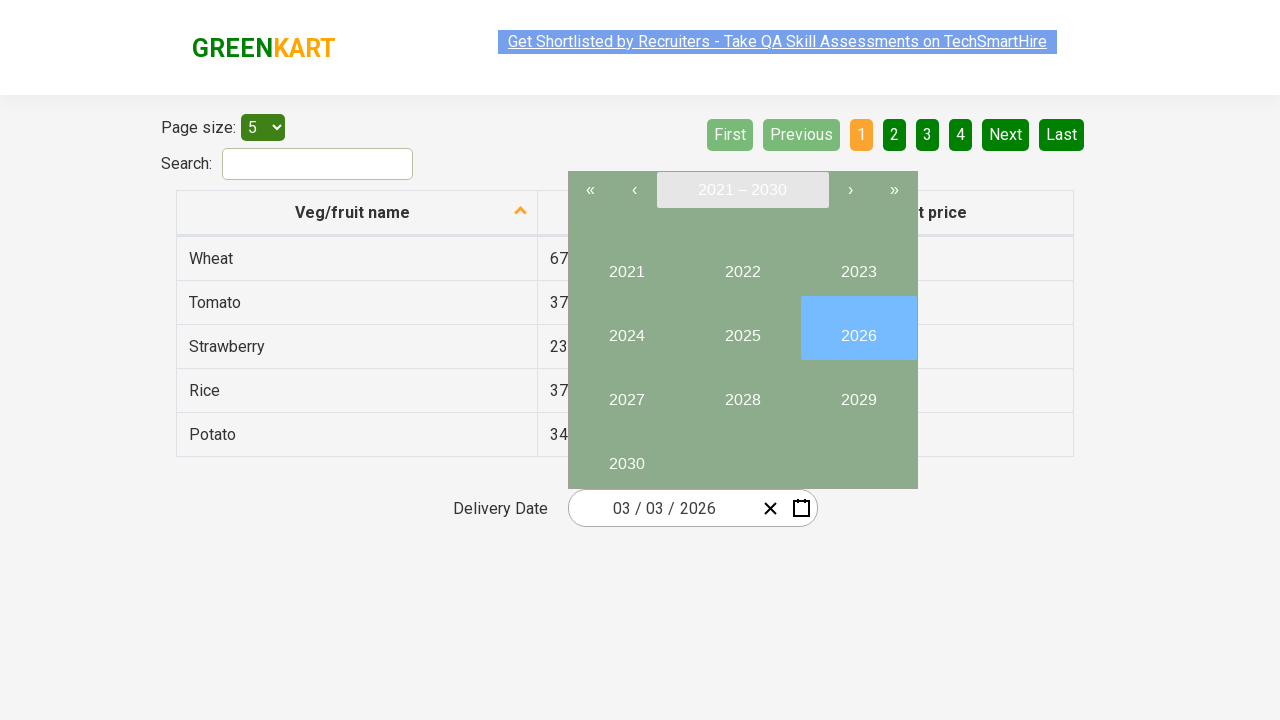

Selected year 2027 at (626, 392) on internal:text="2027"i
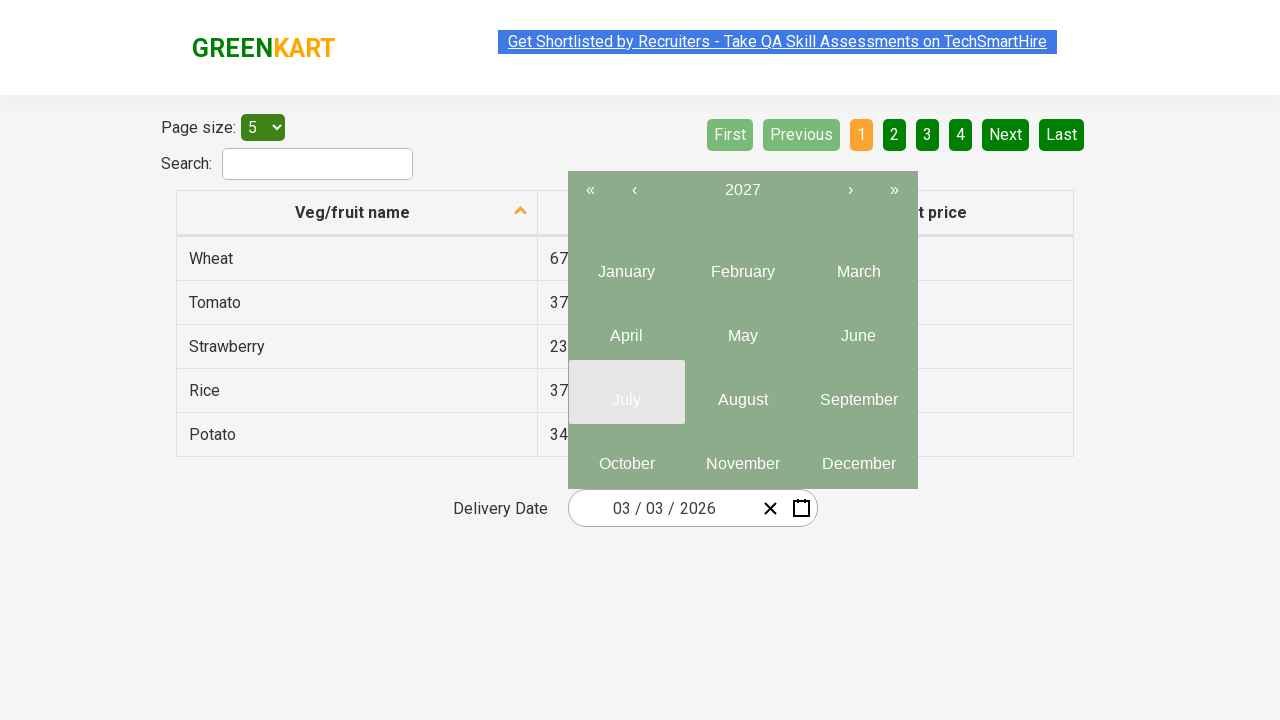

Selected month 6 (June) at (858, 328) on .react-calendar__year-view__months__month >> nth=5
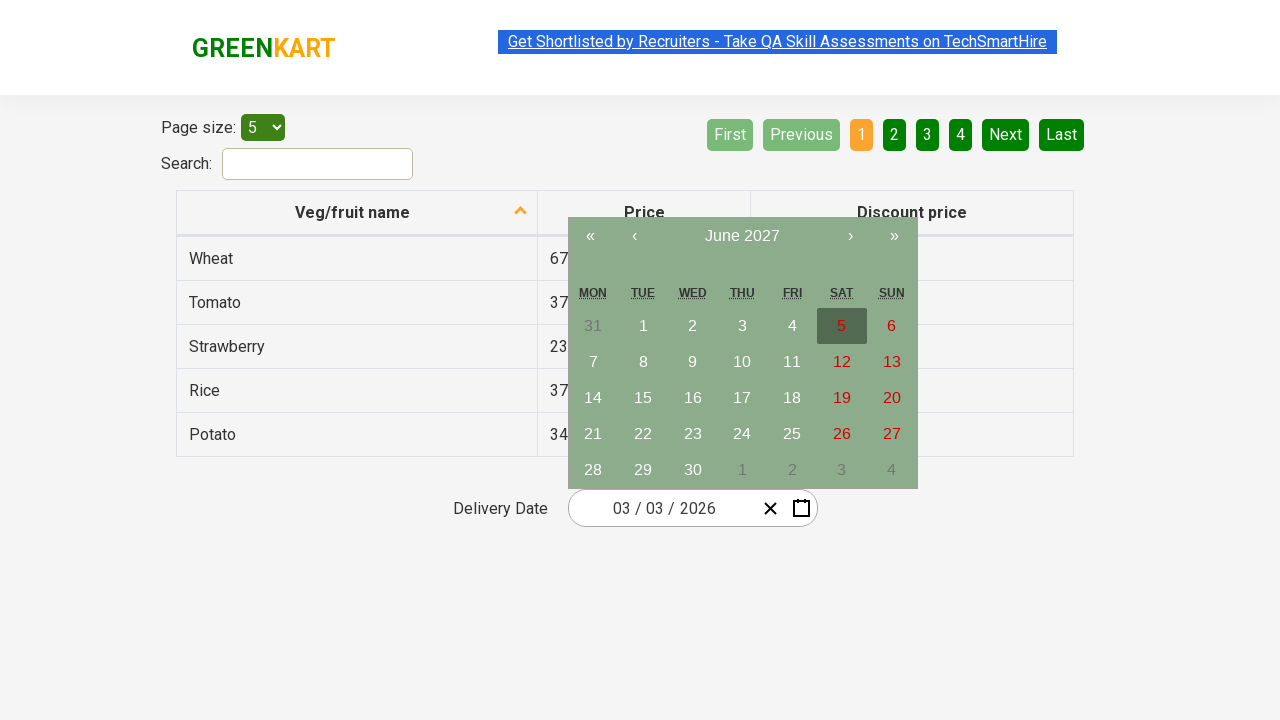

Selected date 15 at (643, 398) on //abbr[text()='15']
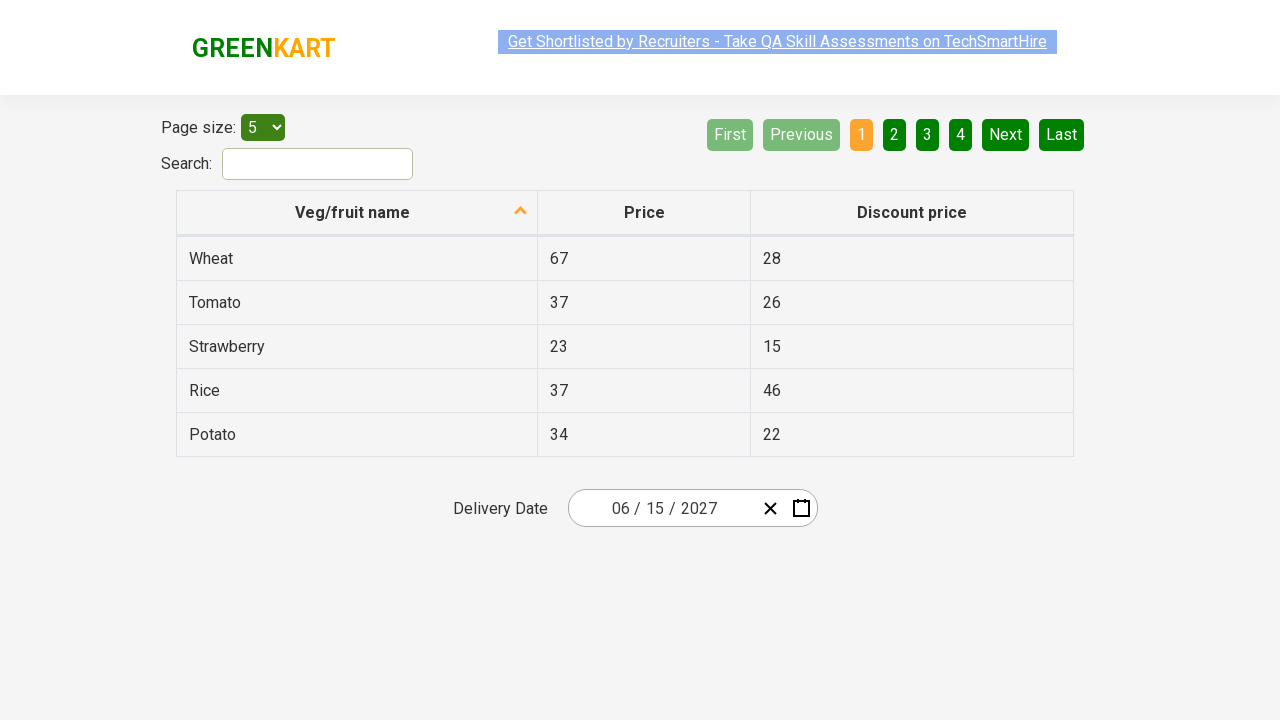

Verified input field 0 contains value '6' (expected '6')
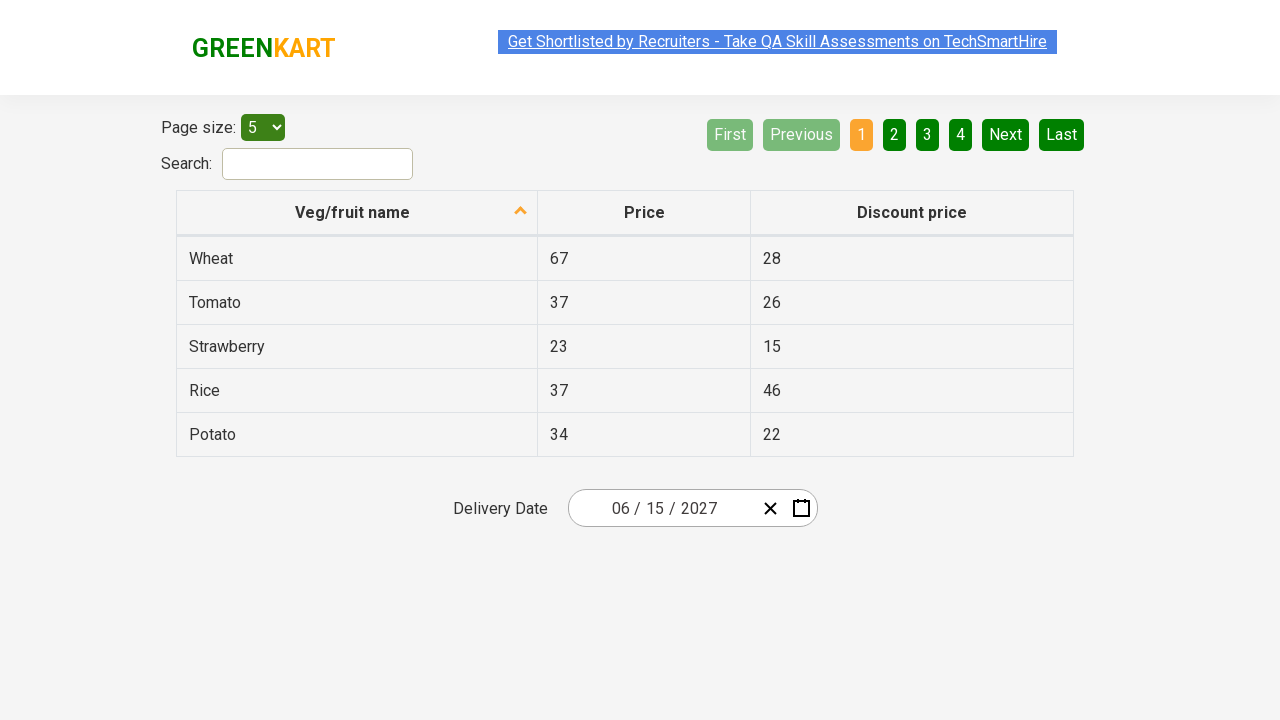

Assertion passed for input field 0: value matches expected '6'
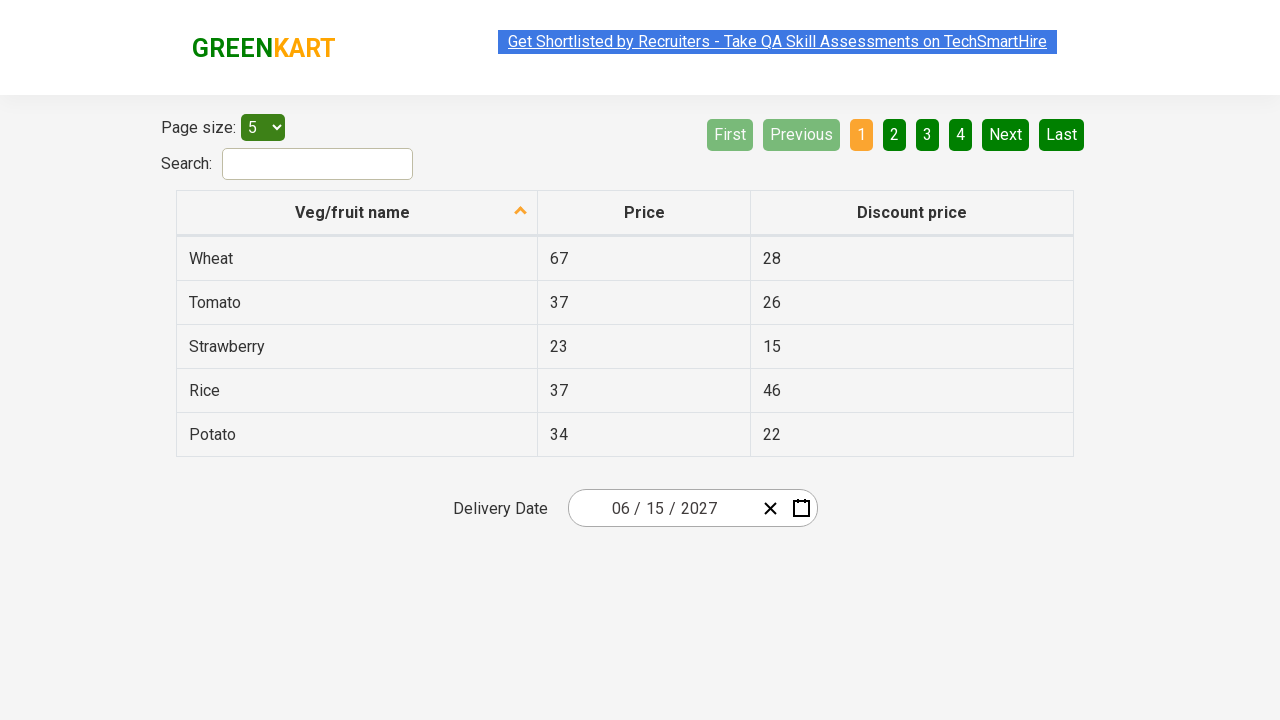

Verified input field 1 contains value '15' (expected '15')
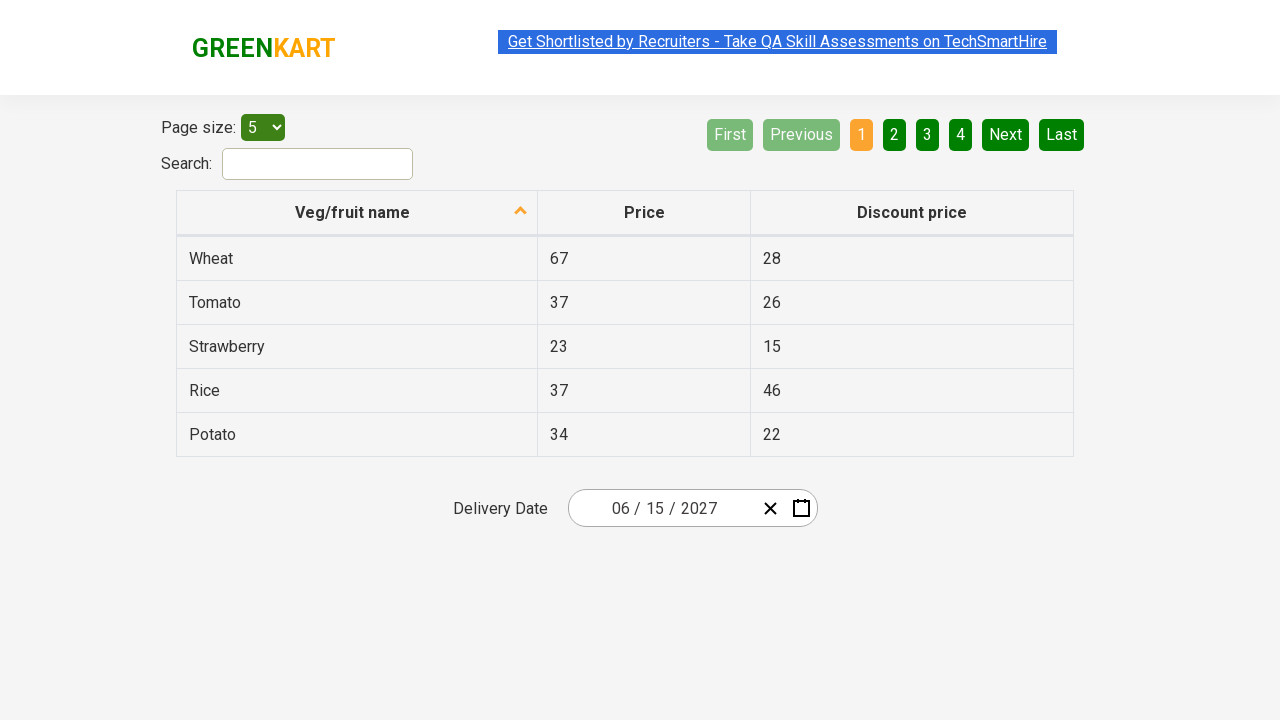

Assertion passed for input field 1: value matches expected '15'
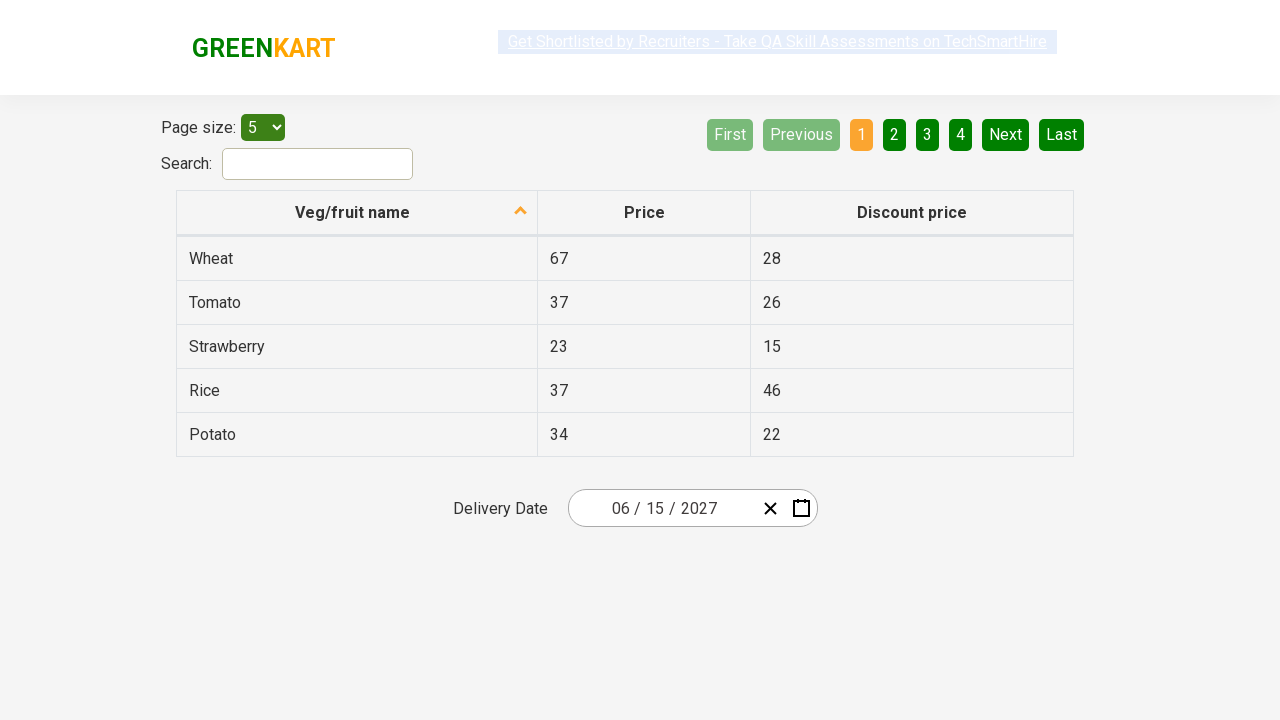

Verified input field 2 contains value '2027' (expected '2027')
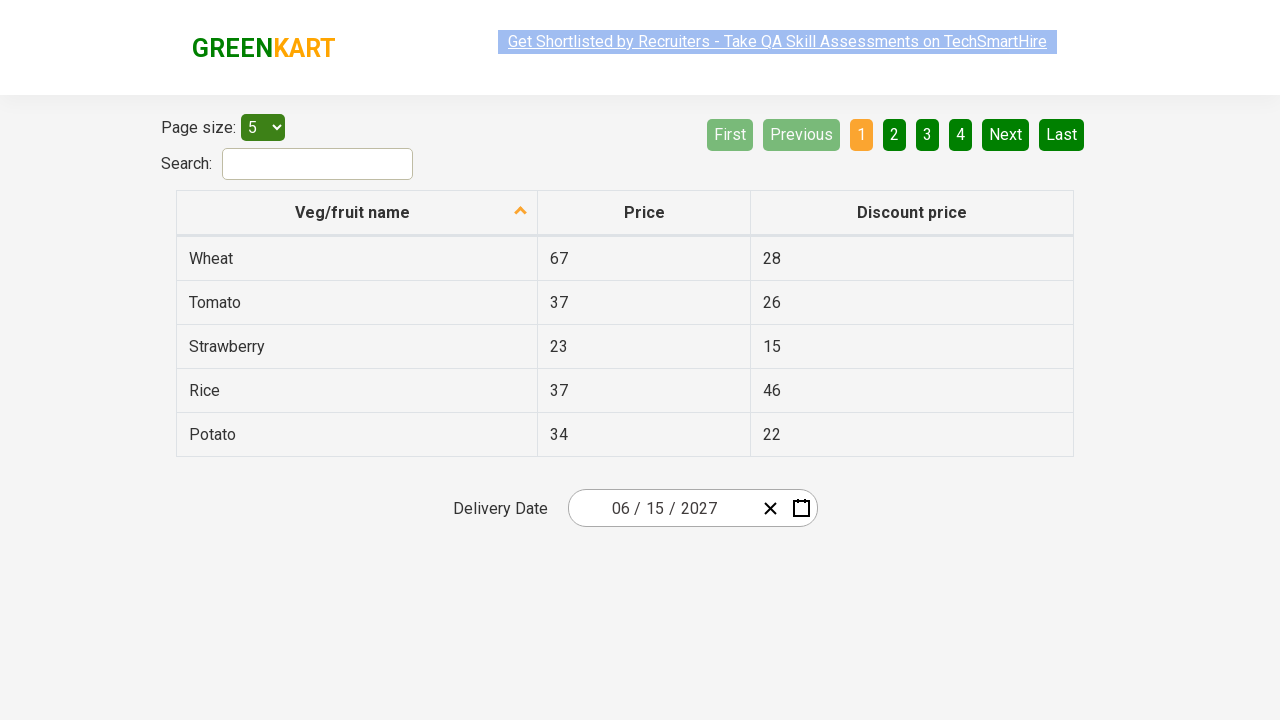

Assertion passed for input field 2: value matches expected '2027'
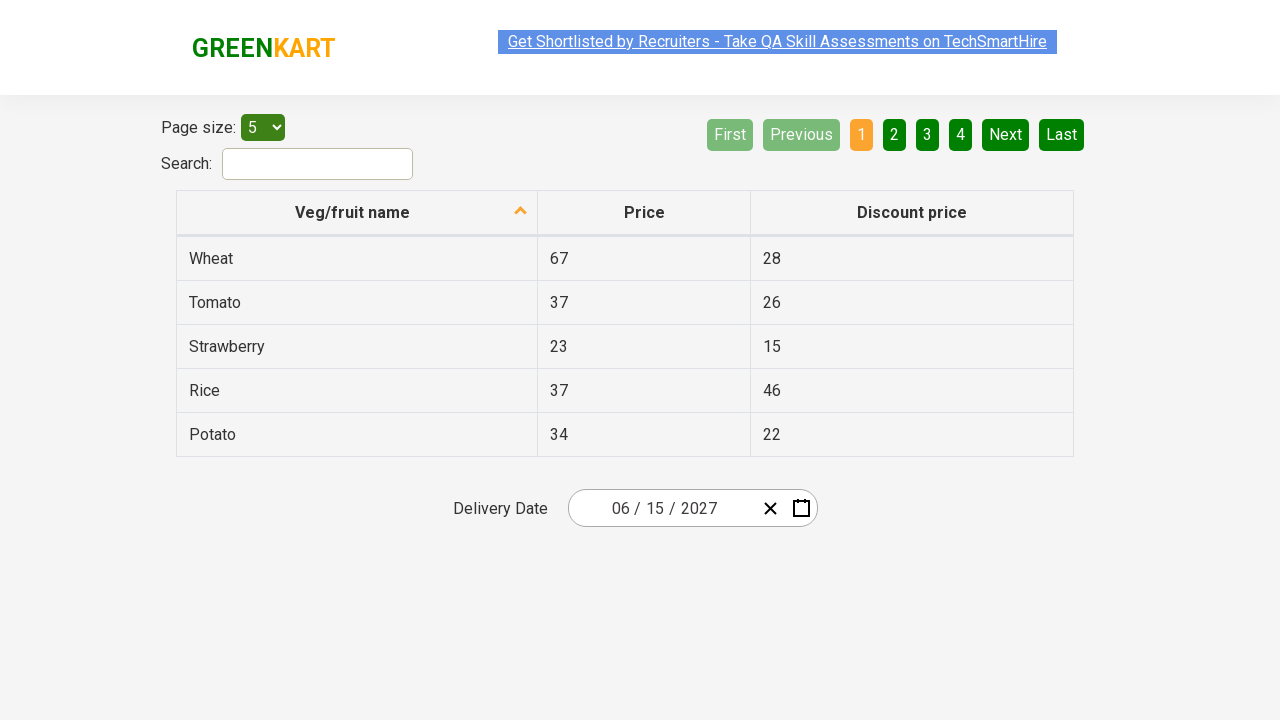

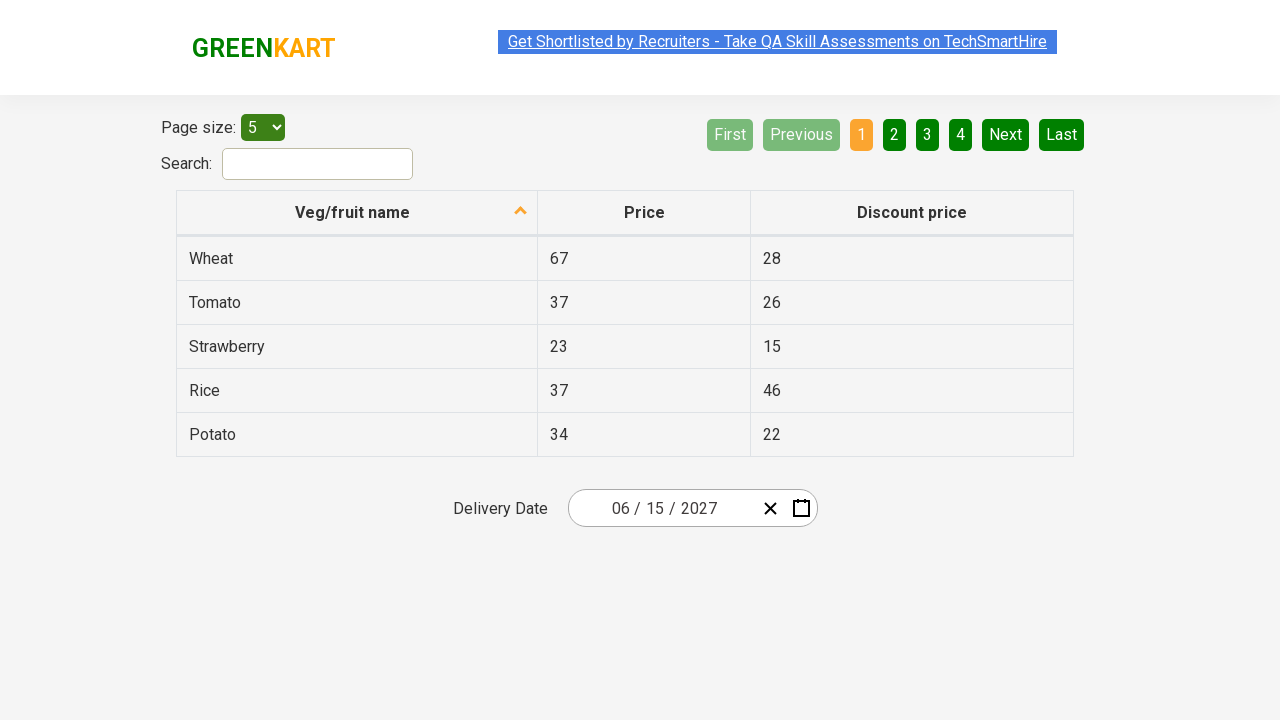